Clicks the "health" category button and verifies that 0 facts are displayed

Starting URL: https://til-jade.vercel.app/

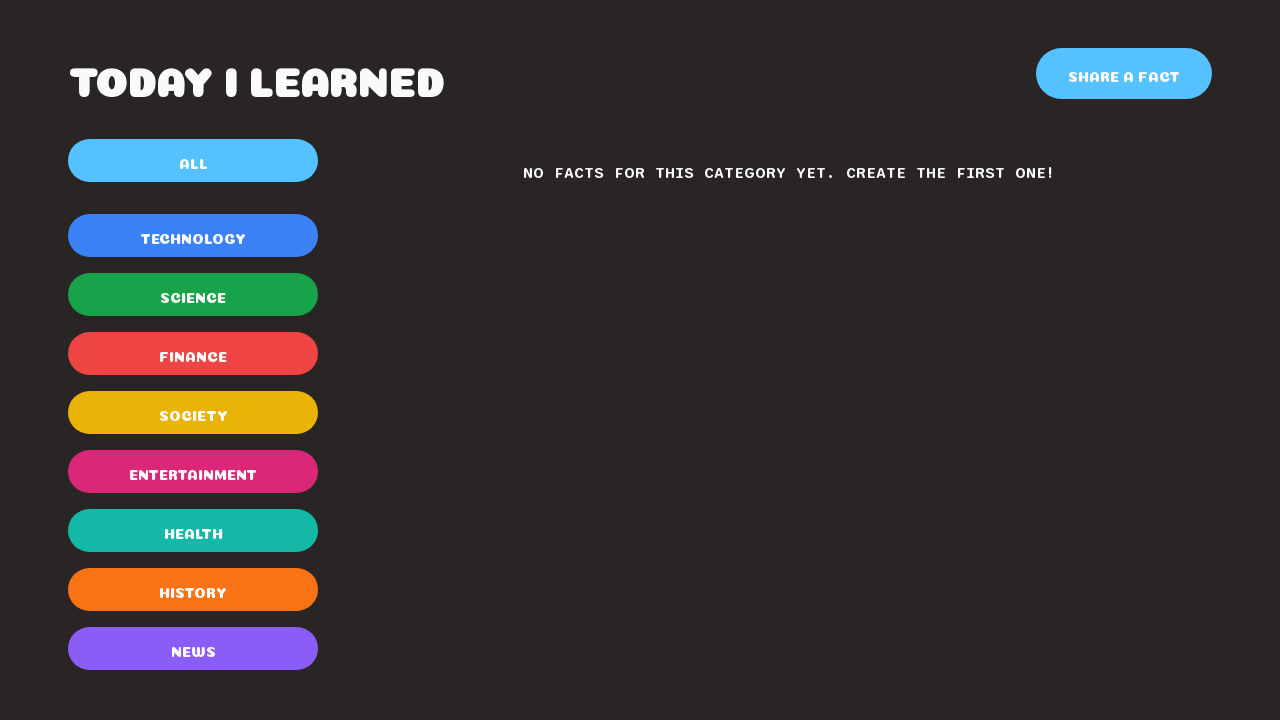

Clicked the 'health' category button at (193, 530) on button:has-text('health')
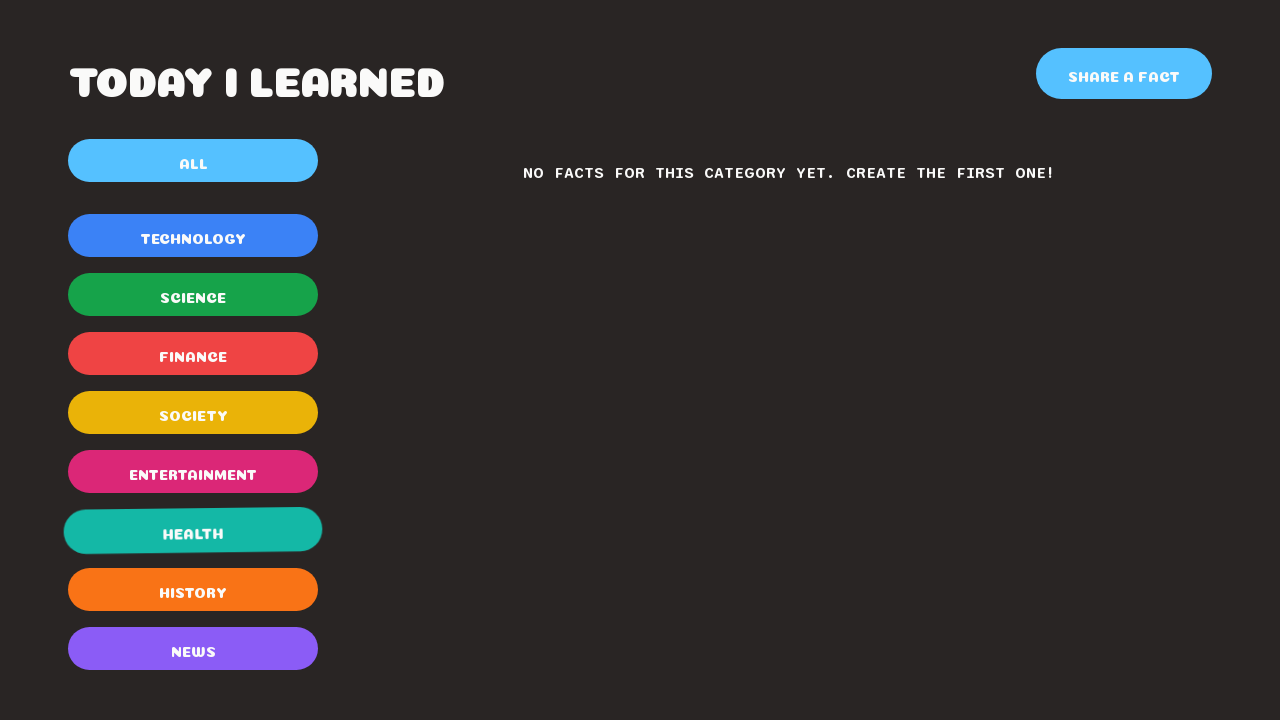

Waited 1 second for facts to load
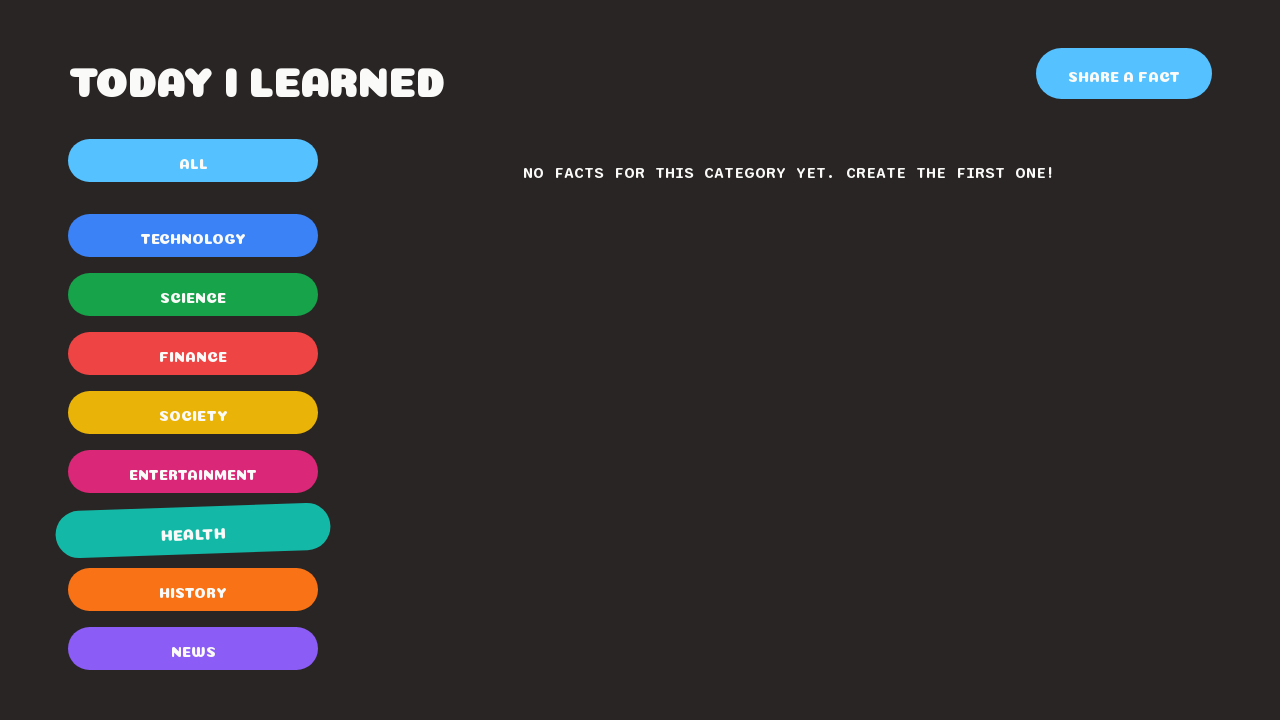

Located all fact elements
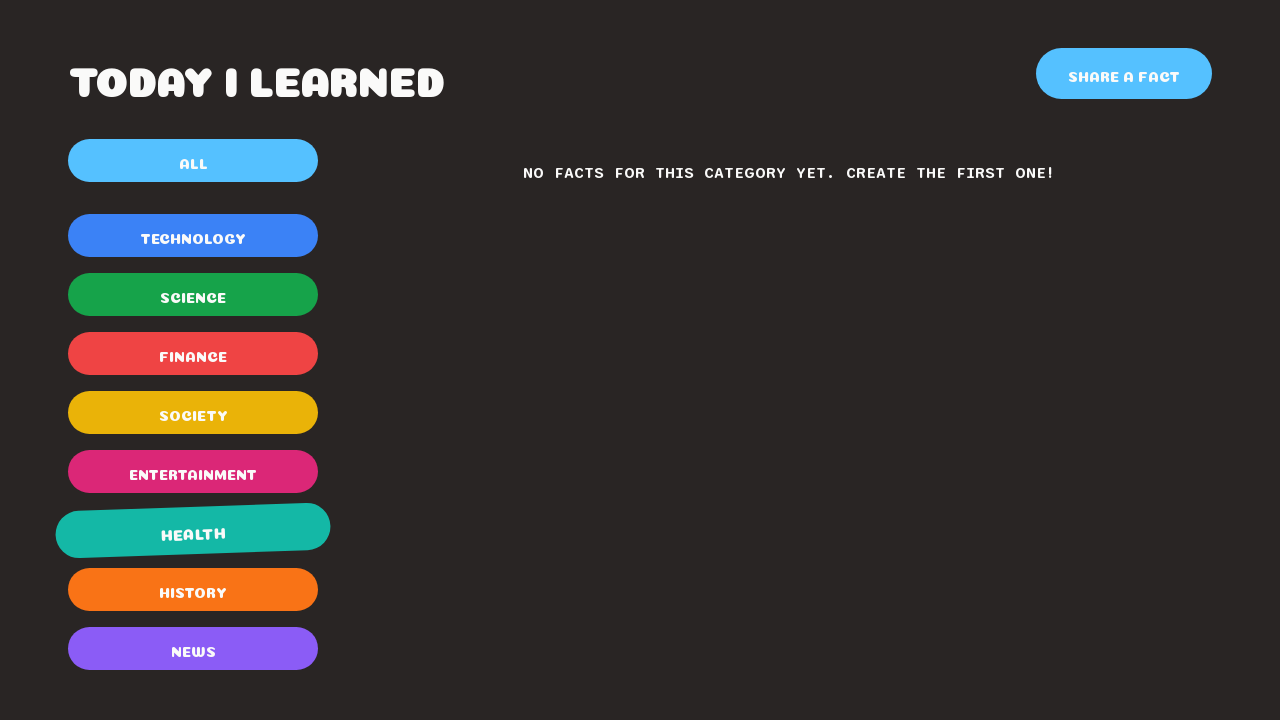

Verified that 0 facts are displayed for the health category
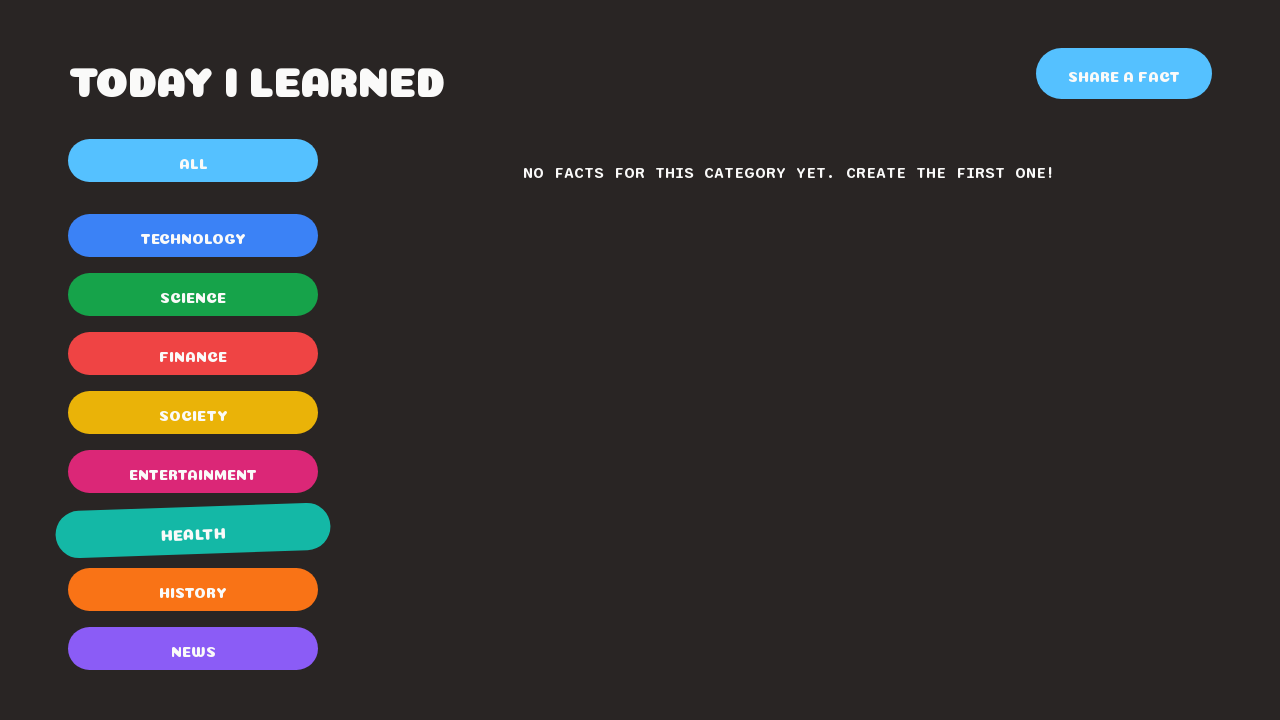

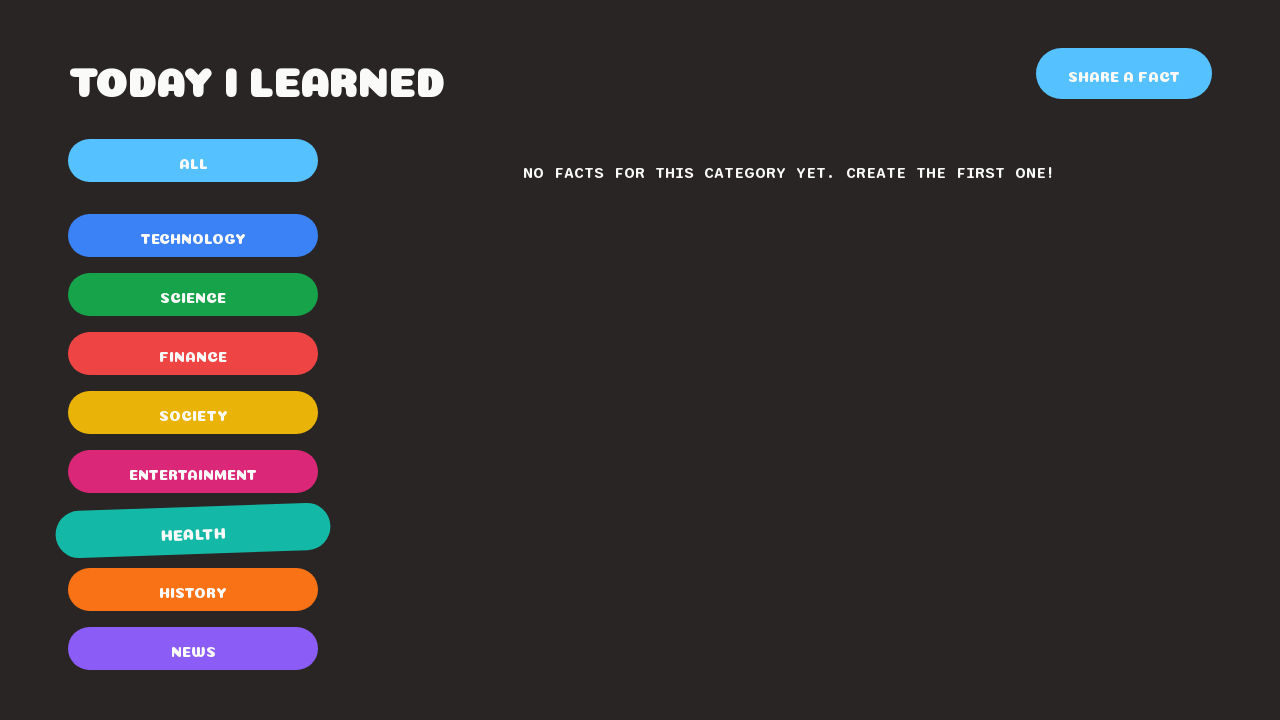